Verifies that the header text on the ZeroBank login page displays "Log in to ZeroBank"

Starting URL: http://zero.webappsecurity.com/login.html

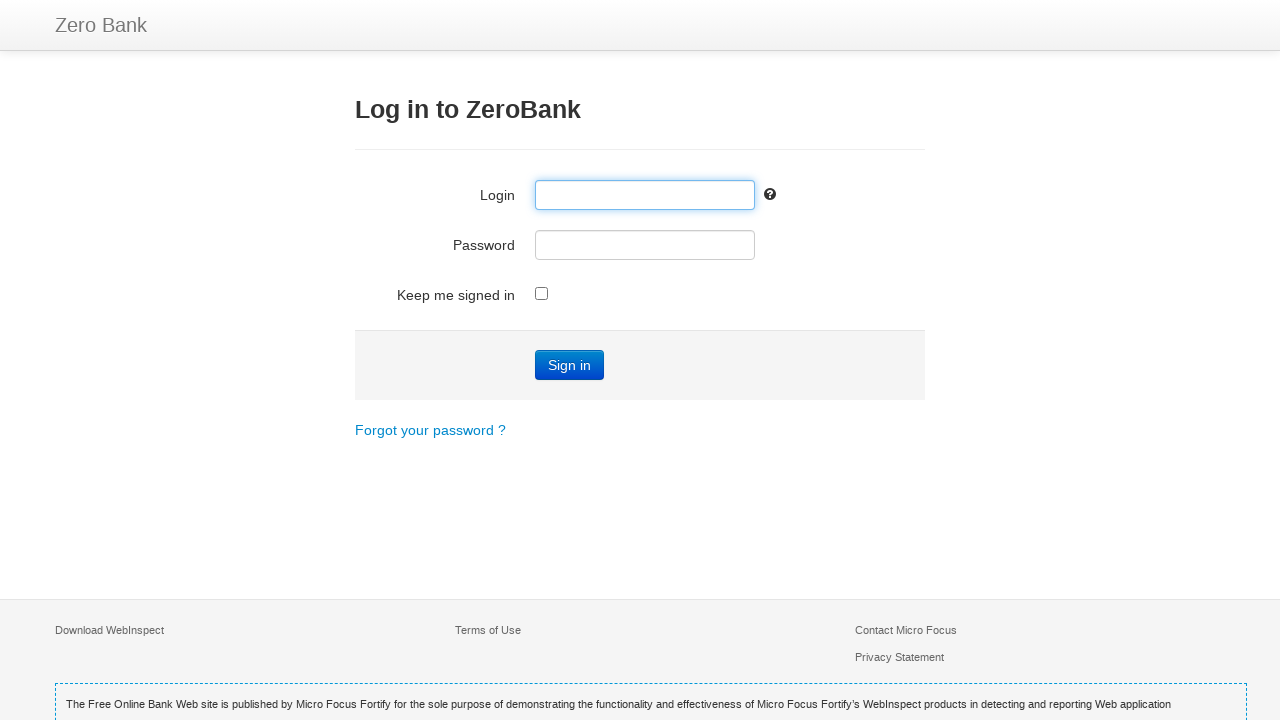

Navigated to ZeroBank login page
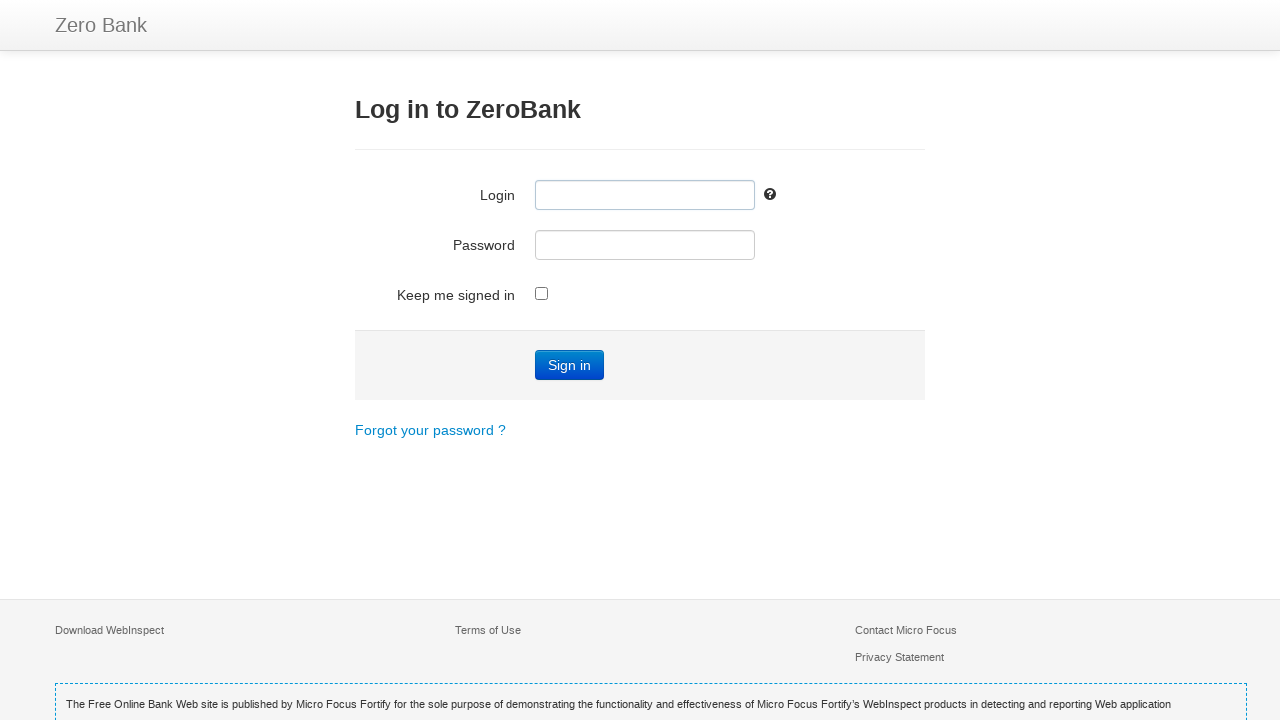

Header element (h3) loaded and ready
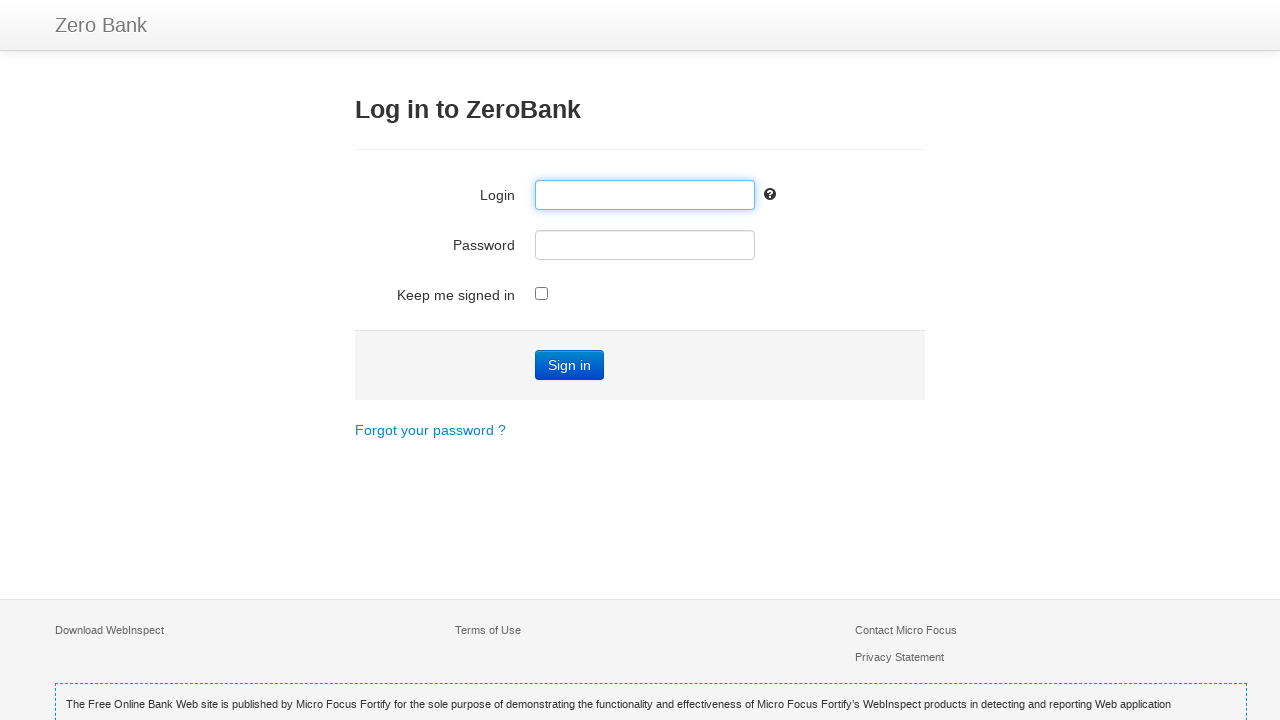

Retrieved header text: 'Log in to ZeroBank'
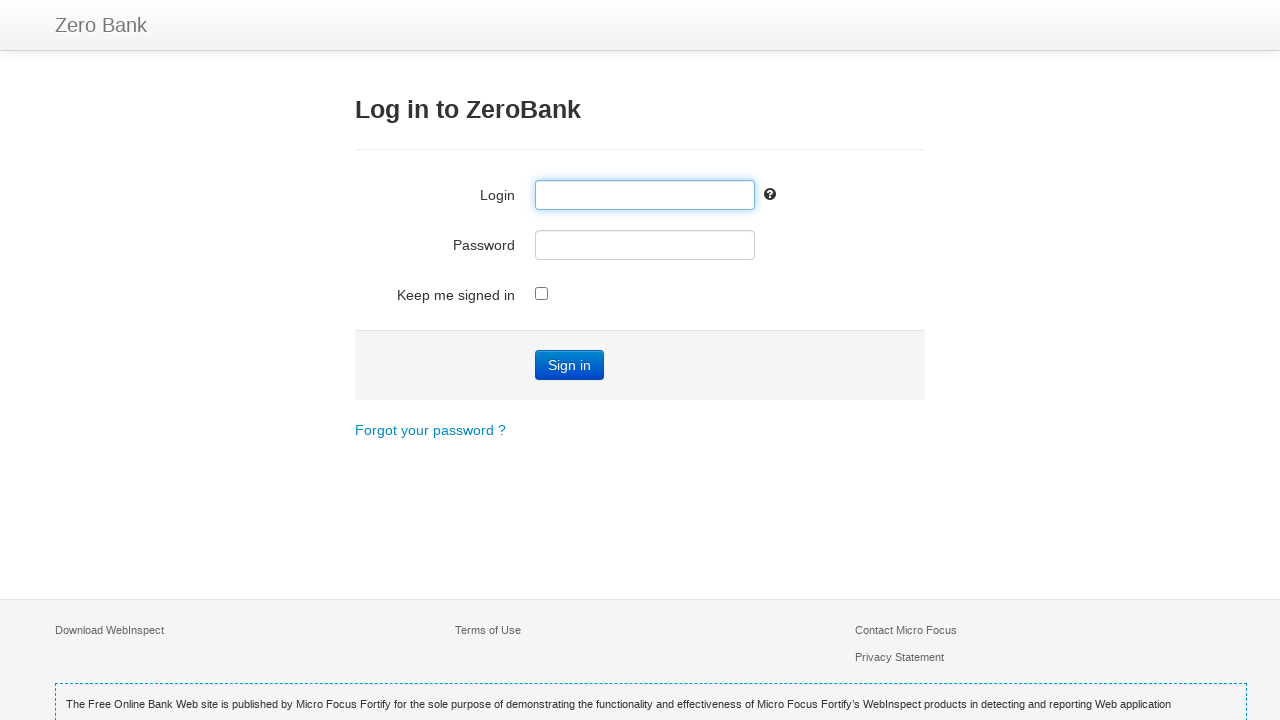

Header text verified as 'Log in to ZeroBank'
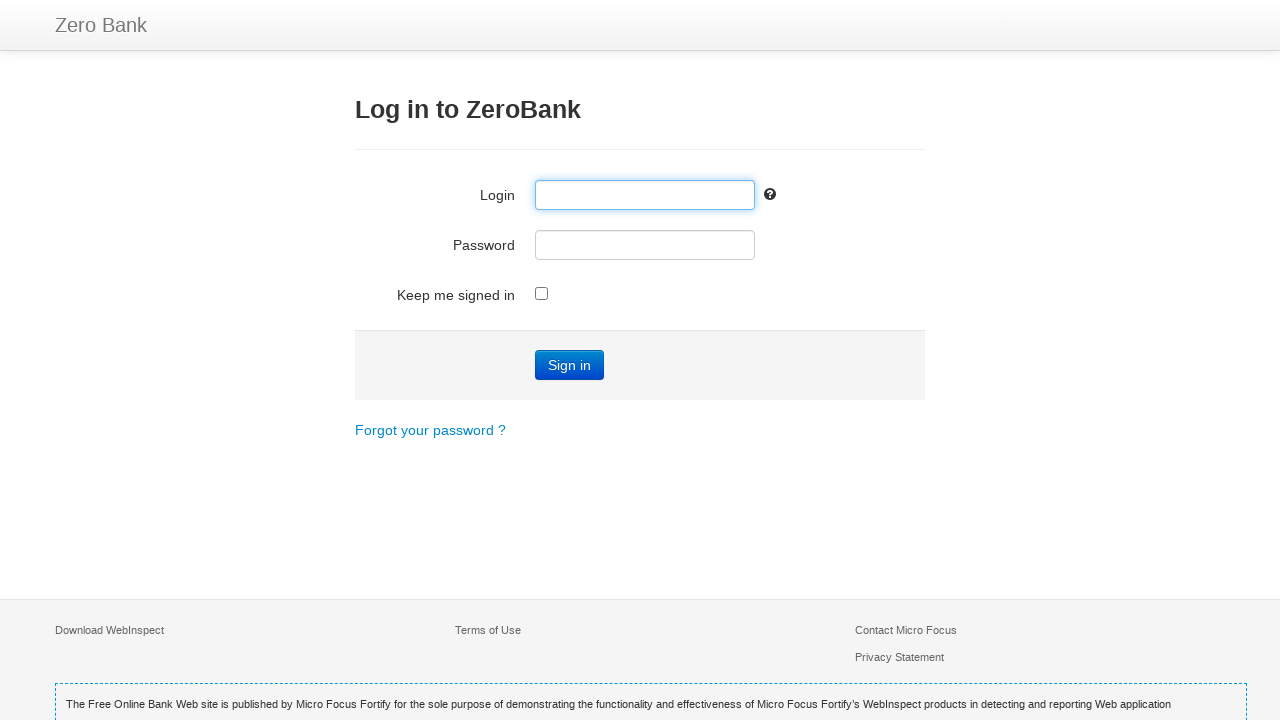

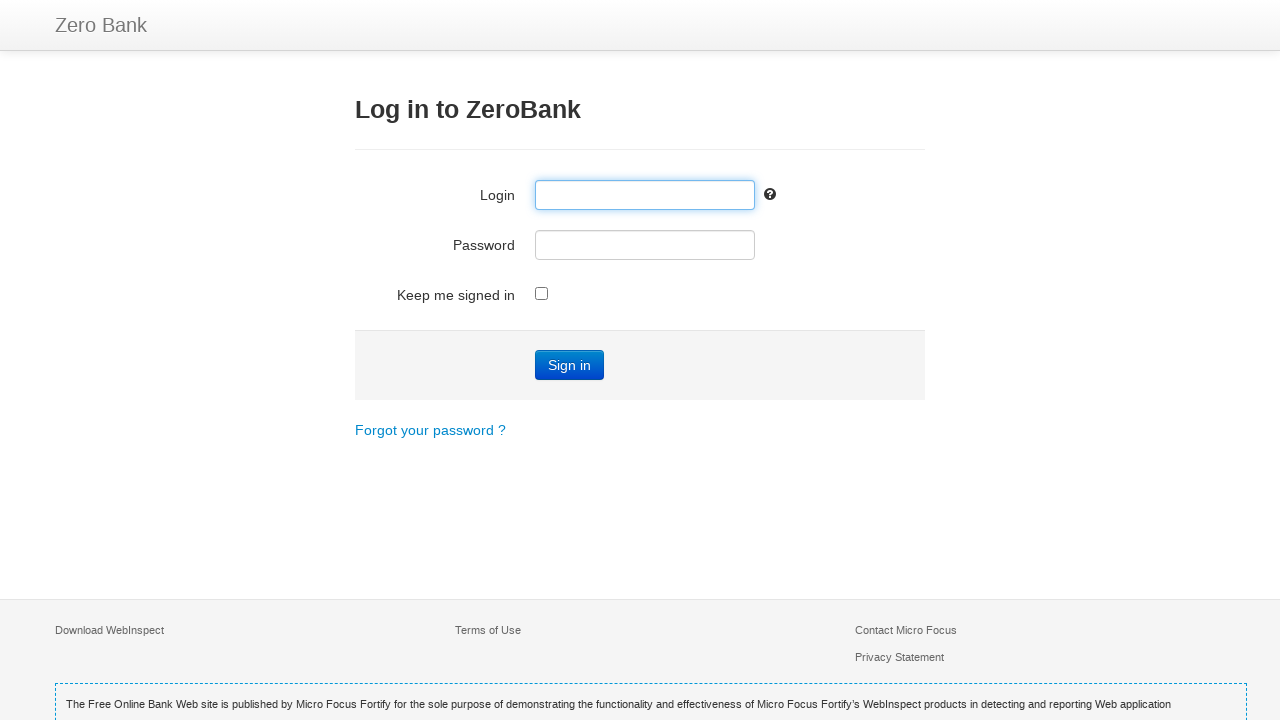